Navigates to practice automation site, clicks on File Upload link, verifies upload button is visible, then reloads the page and navigates again while monitoring request timing.

Starting URL: https://practice-automation.com/

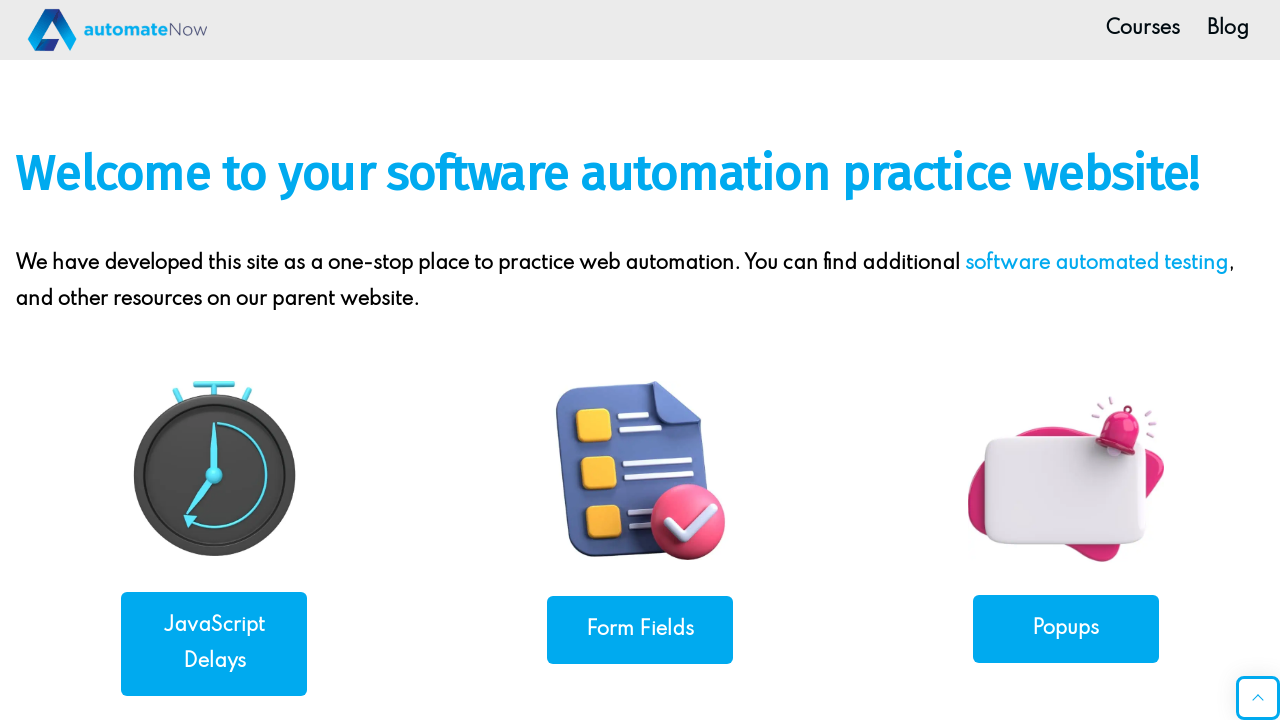

File Upload link is visible
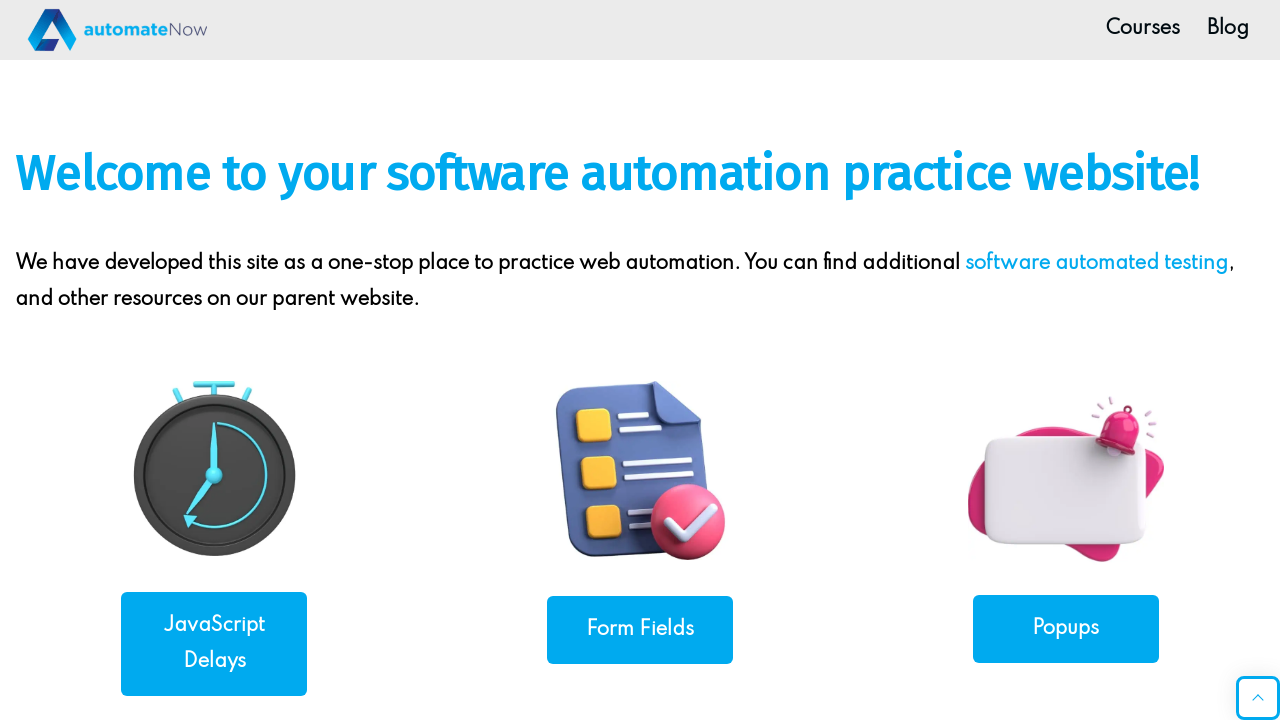

Clicked on File Upload link at (1066, 360) on a:has-text("File Upload")
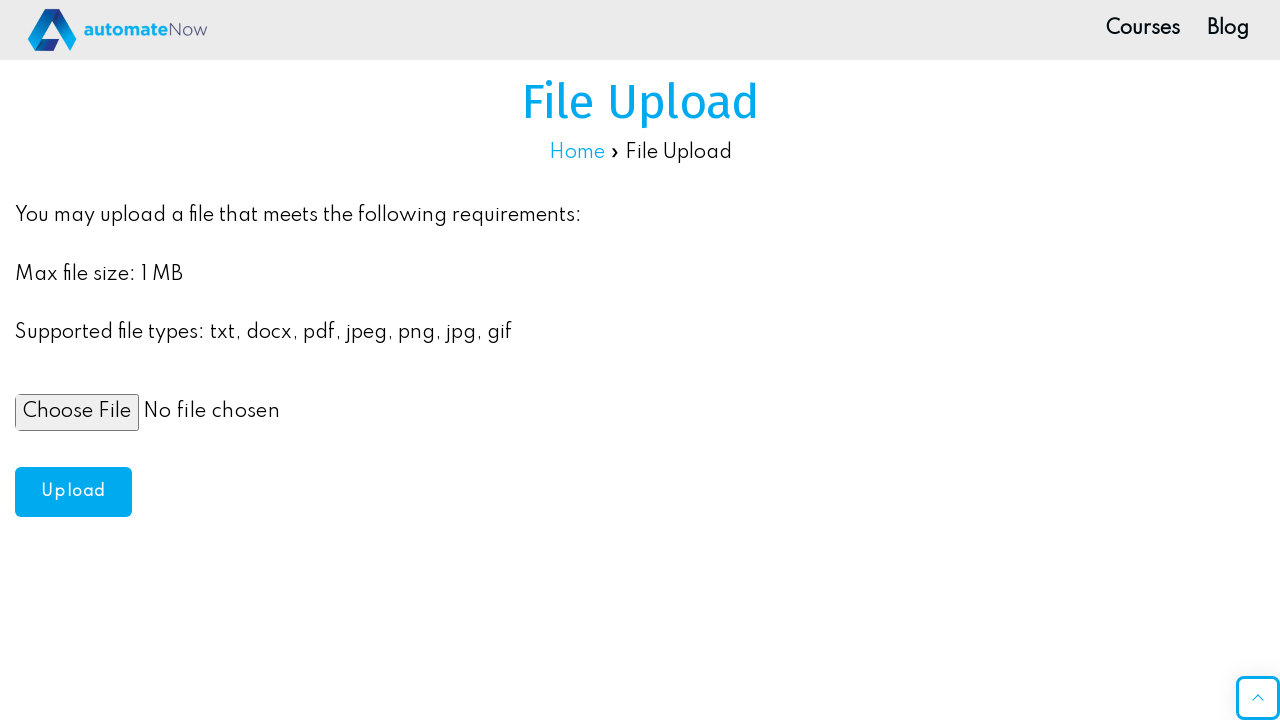

Upload button is visible
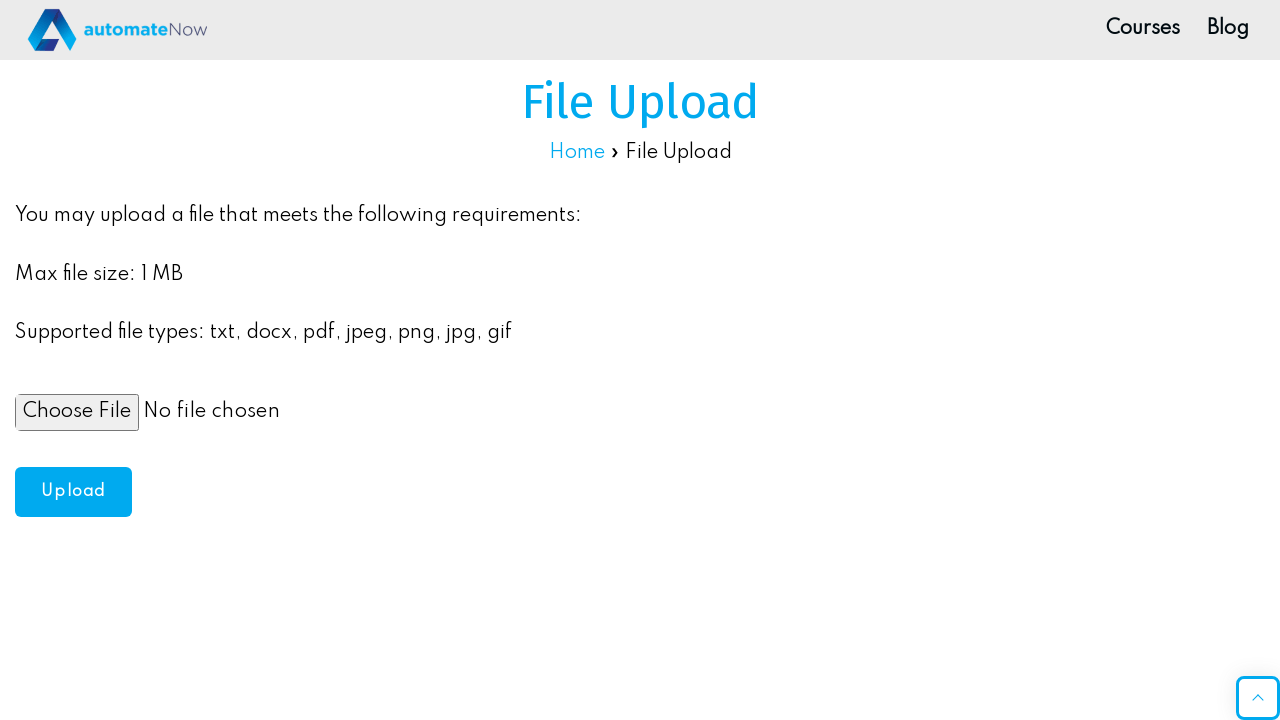

Page reloaded
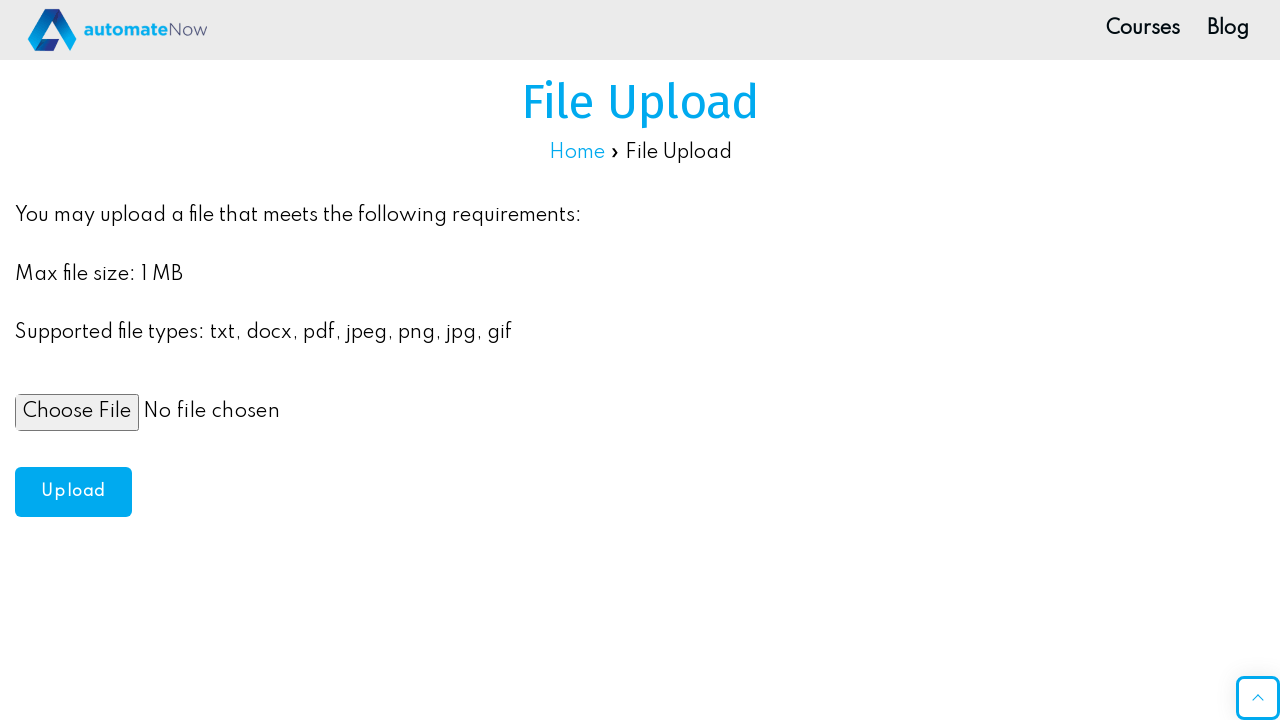

Navigated back to practice automation site
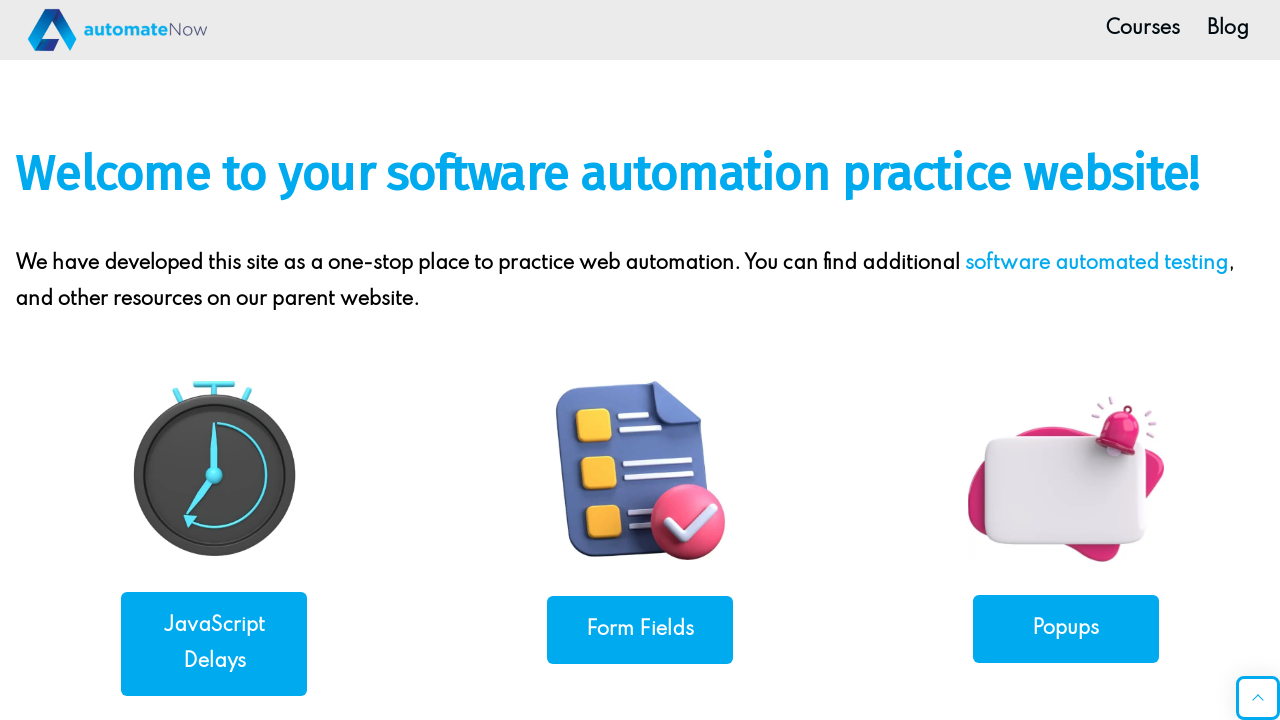

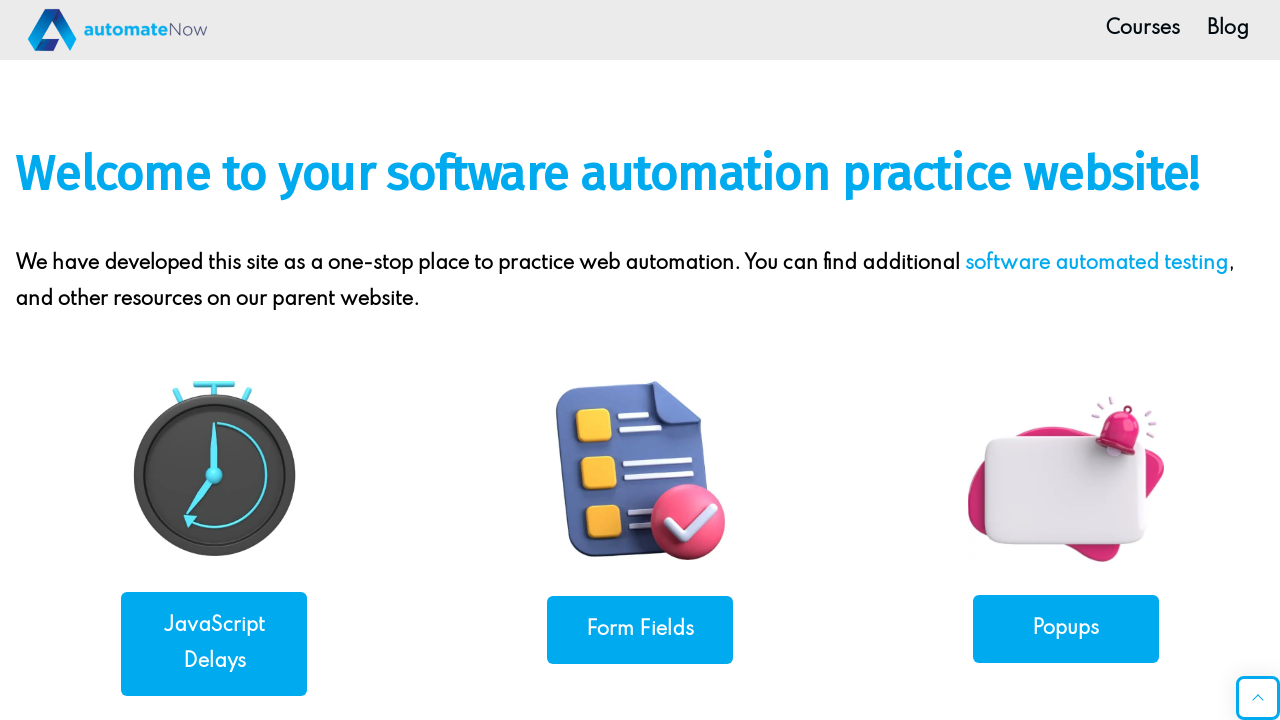